Verifies that the "Log In" button on the NextBaseCRM login page displays the expected text "Log In" by checking the value attribute of the submit button.

Starting URL: https://login1.nextbasecrm.com/

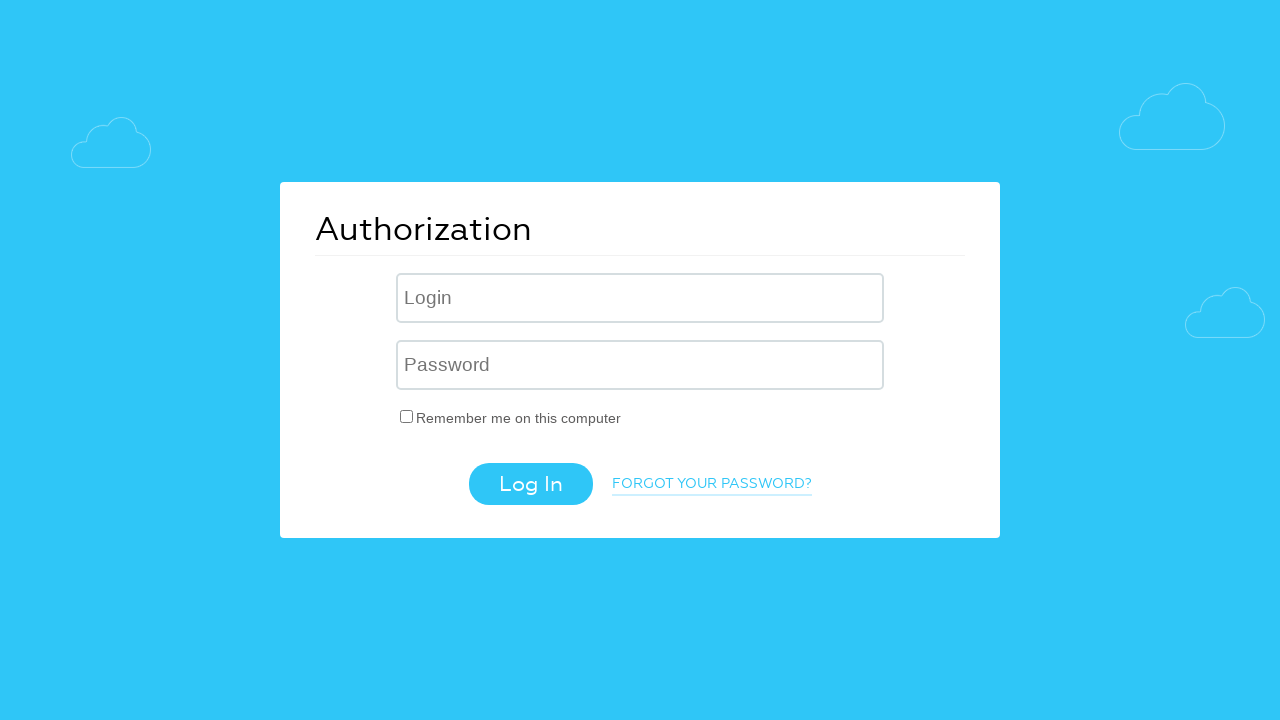

Navigated to NextBaseCRM login page
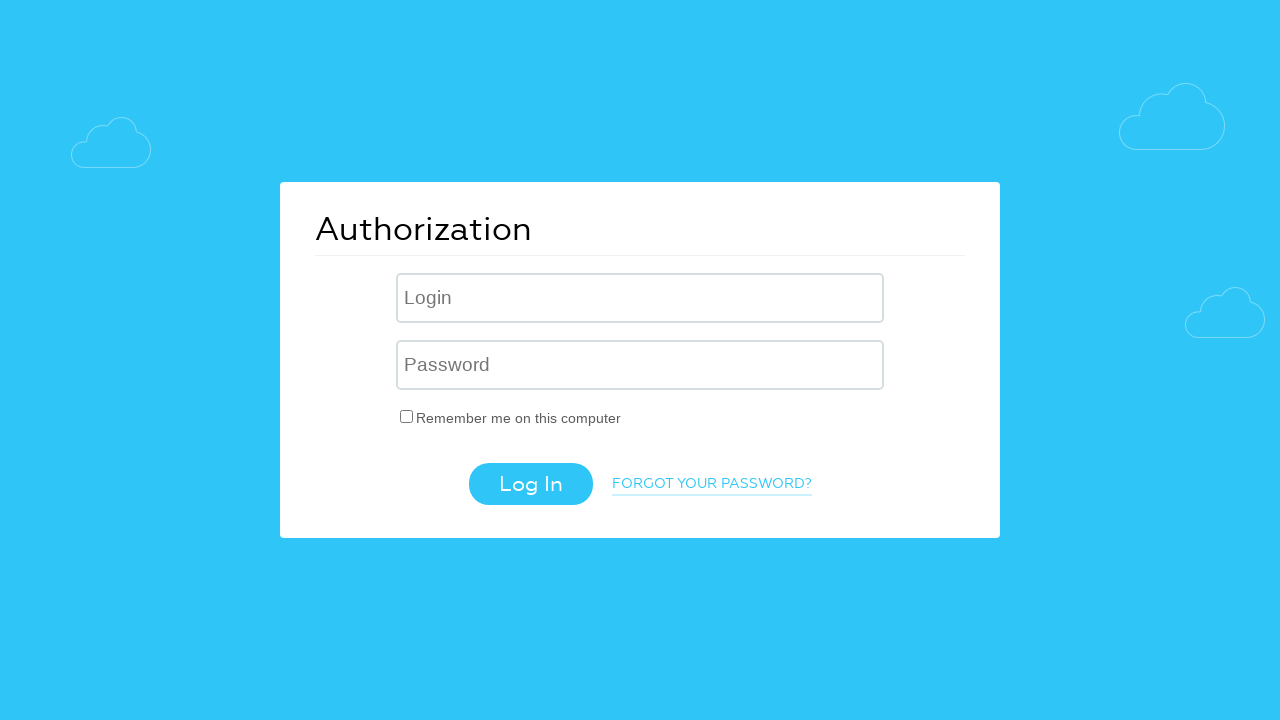

Log In button is visible
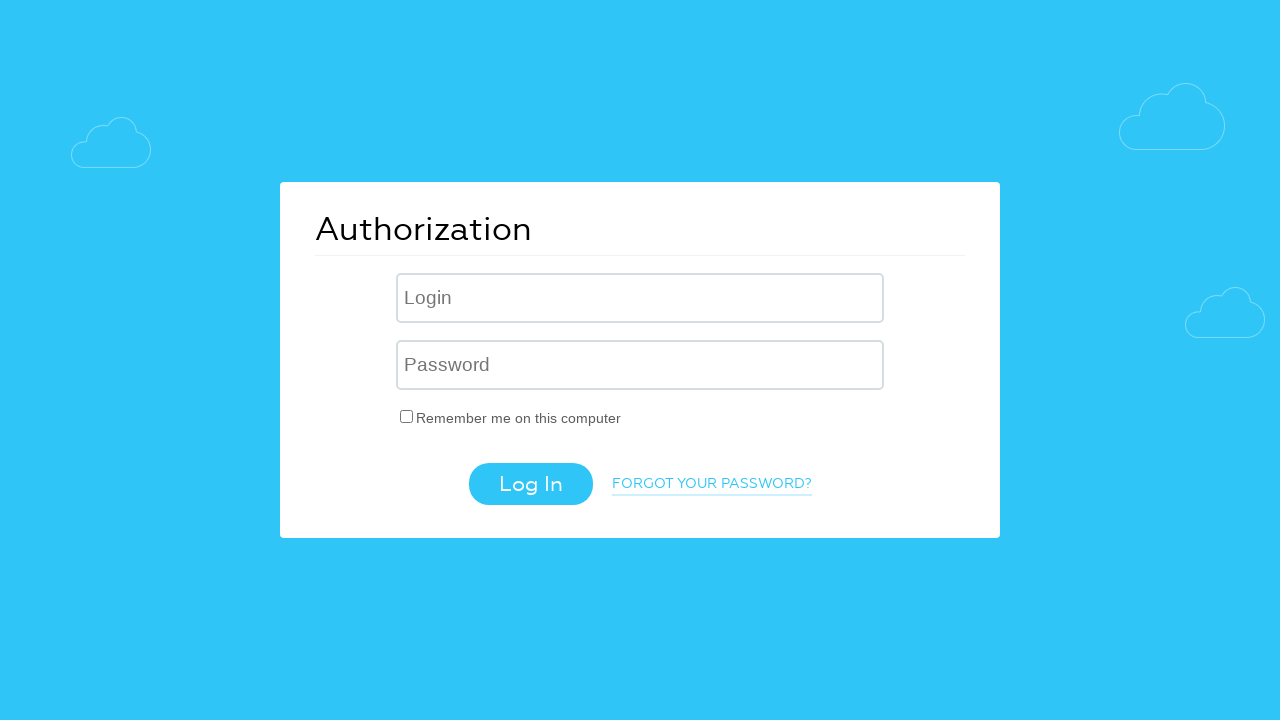

Retrieved value attribute from Log In button
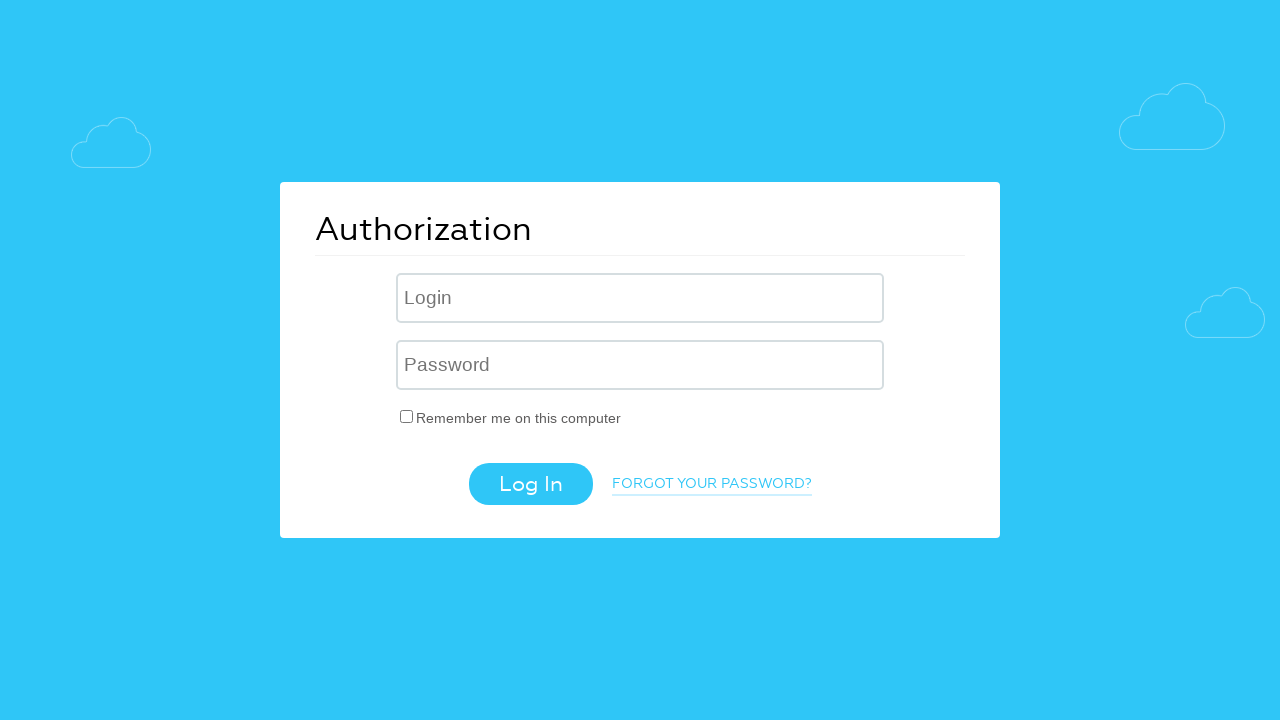

Verified Log In button text matches expected value: 'Log In'
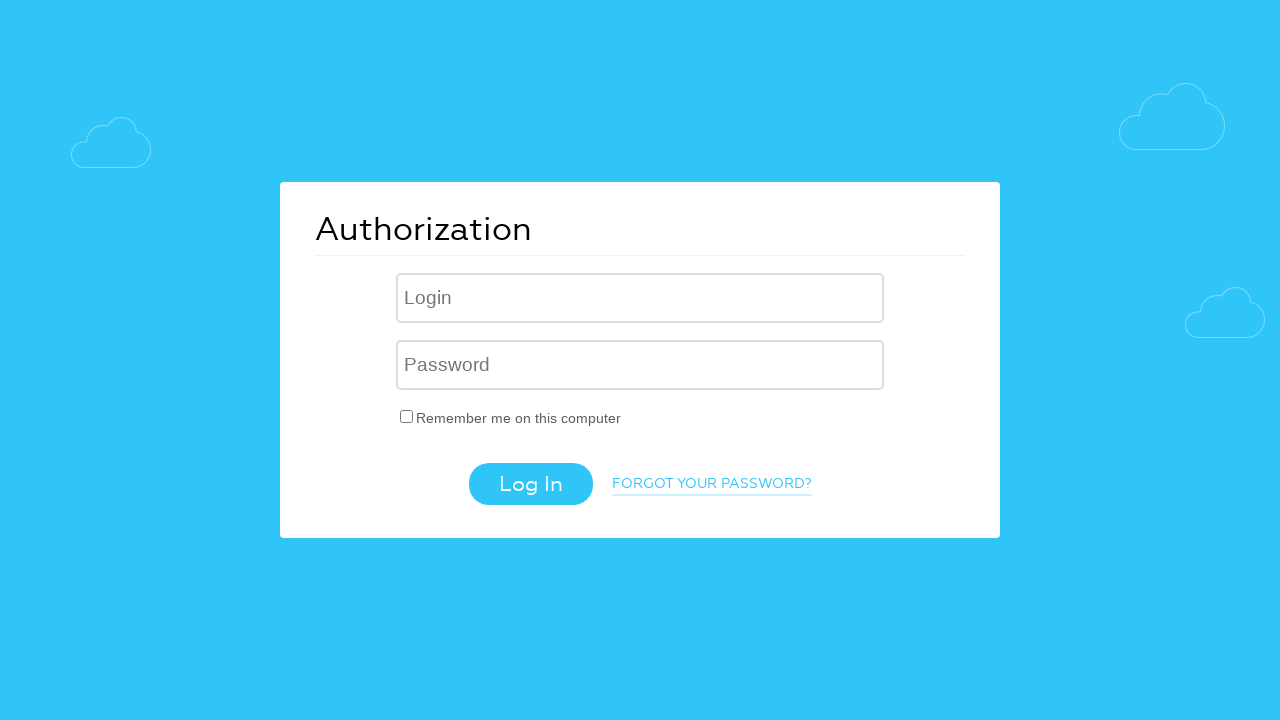

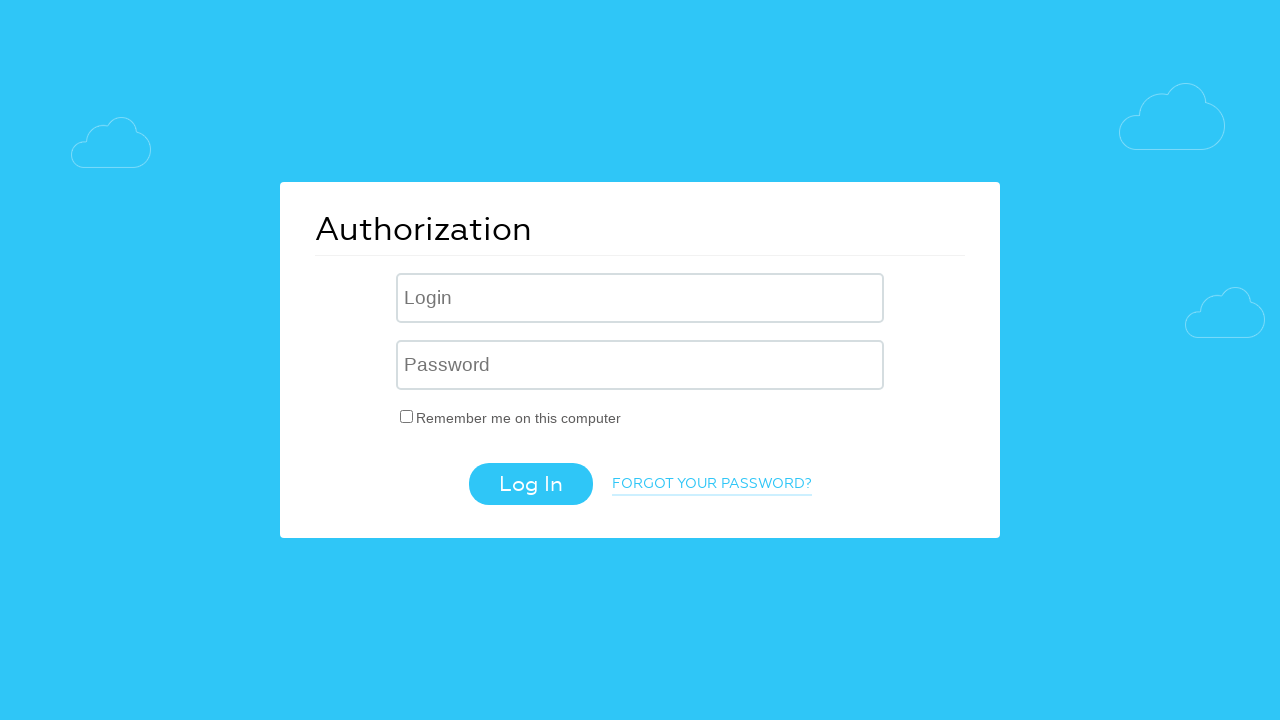